Tests custom checkbox/radio button functionality on Angular Material demo site by clicking a radio input using JavaScript and verifying it becomes selected

Starting URL: https://material.angular.io/components/radio/examples

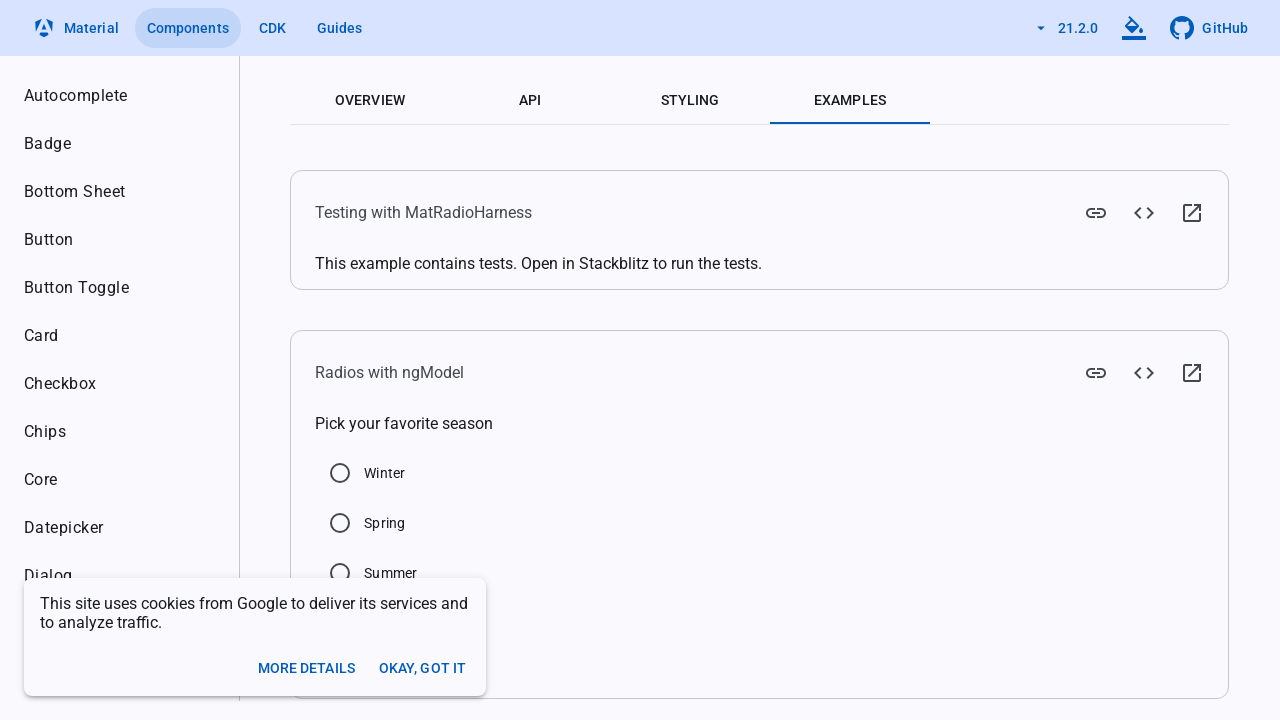

Located custom radio button input element with id 'mat-radio-4-input'
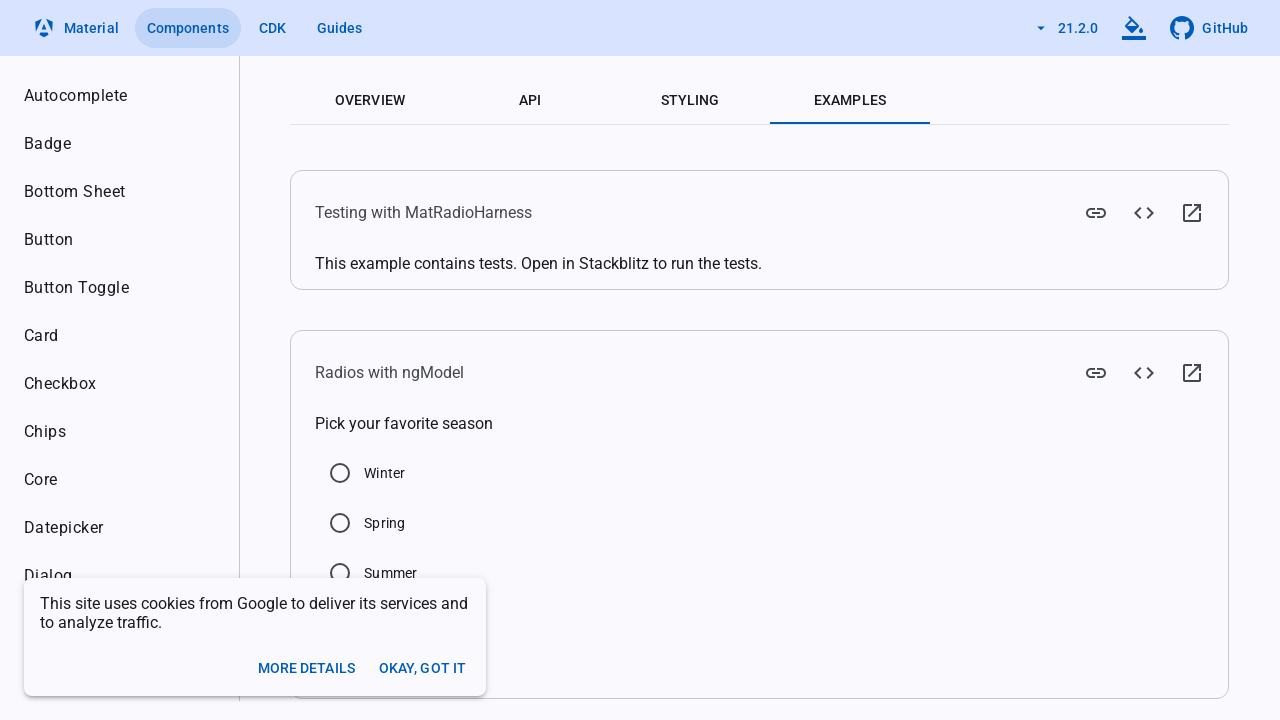

Clicked custom radio button using JavaScript evaluate
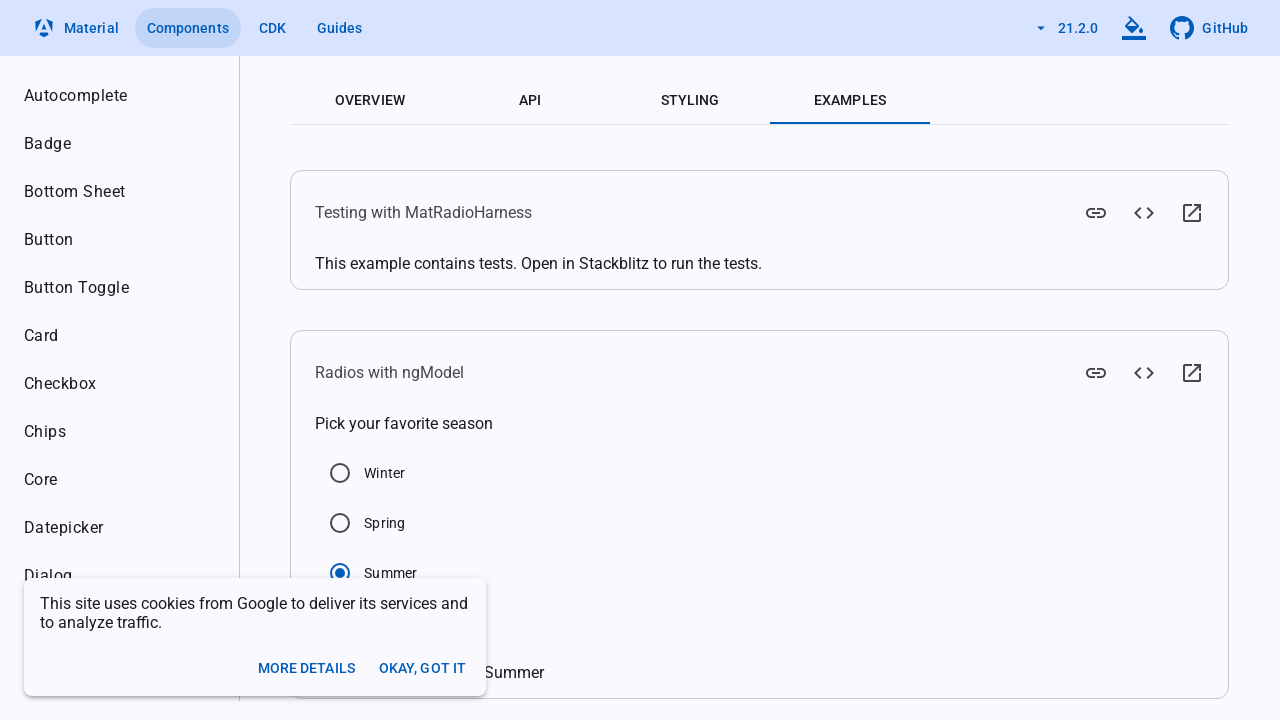

Waited 1000ms for radio button state to update
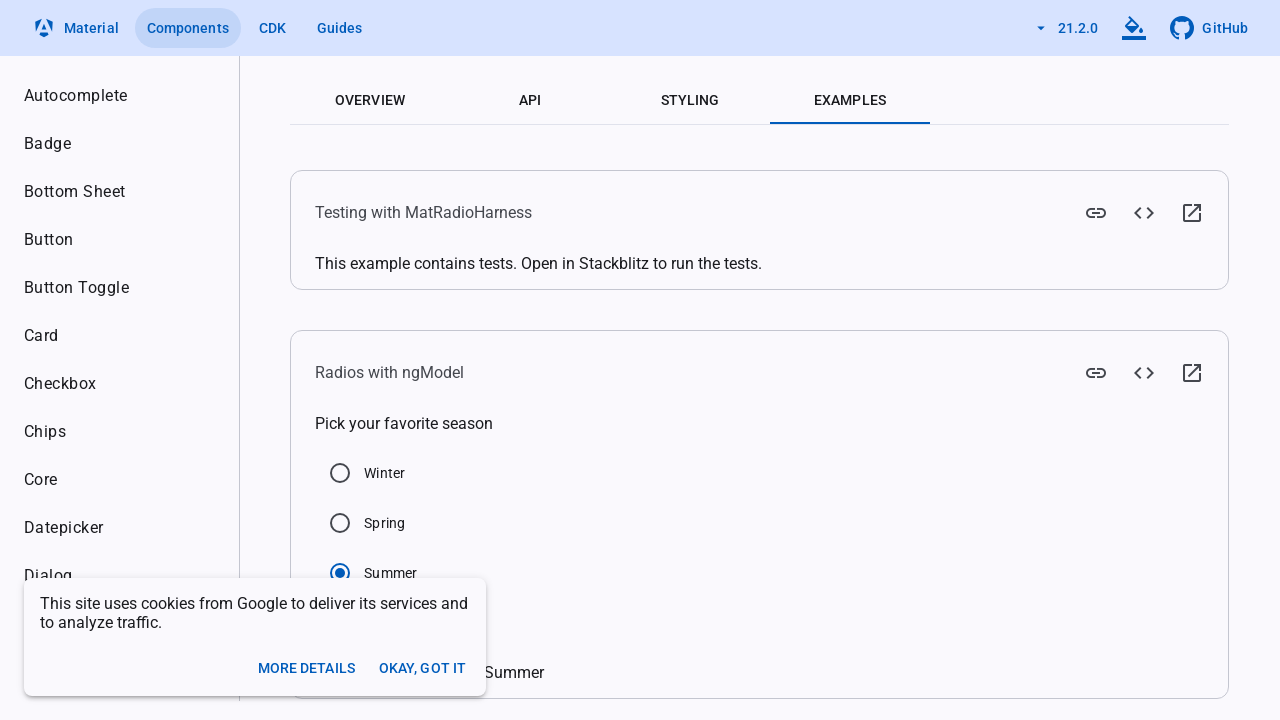

Verified custom radio button is in checked state
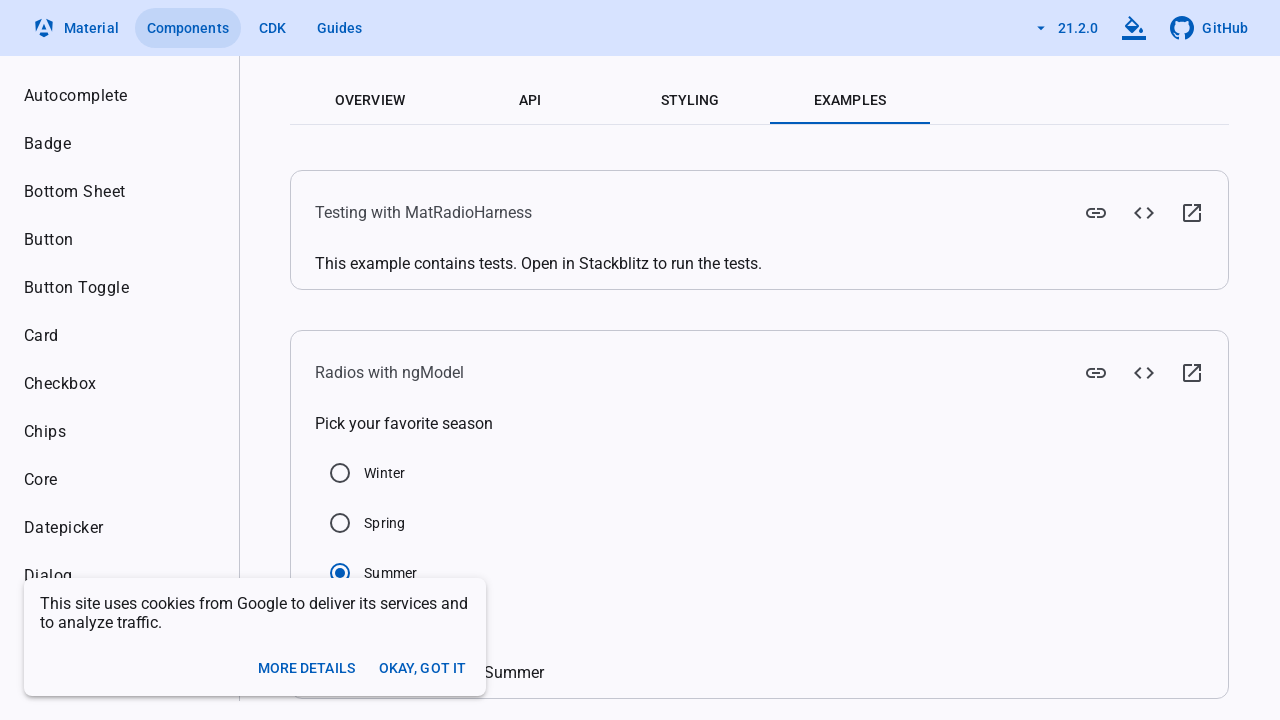

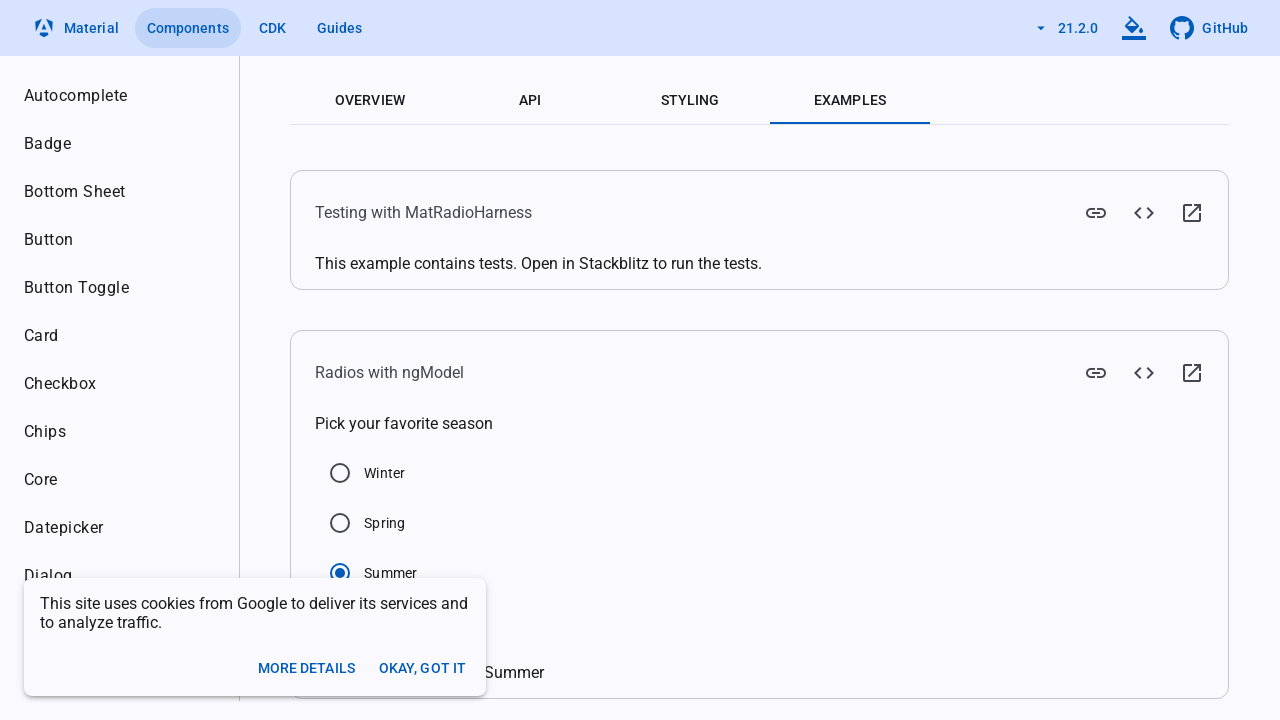